Tests radio button functionality by selecting different options and verifying only one can be selected at a time

Starting URL: https://demoqa.com/radio-button

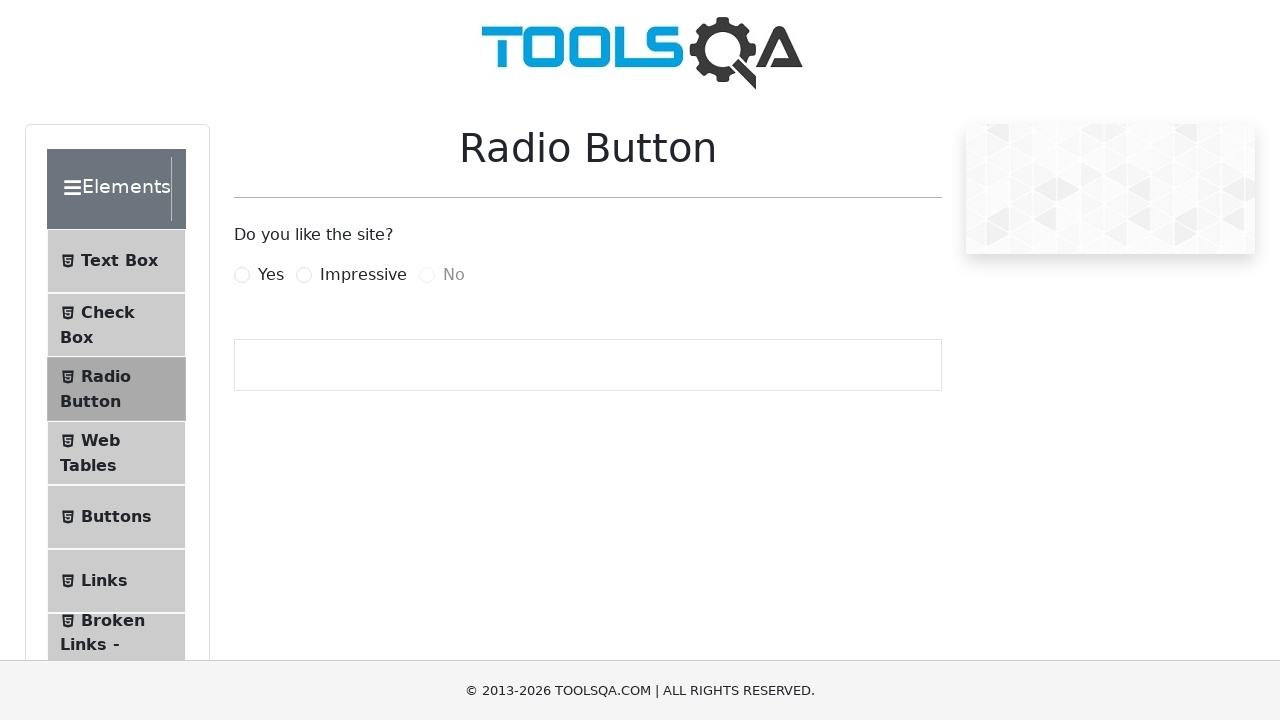

Clicked 'Yes' radio button at (271, 275) on [for='yesRadio']
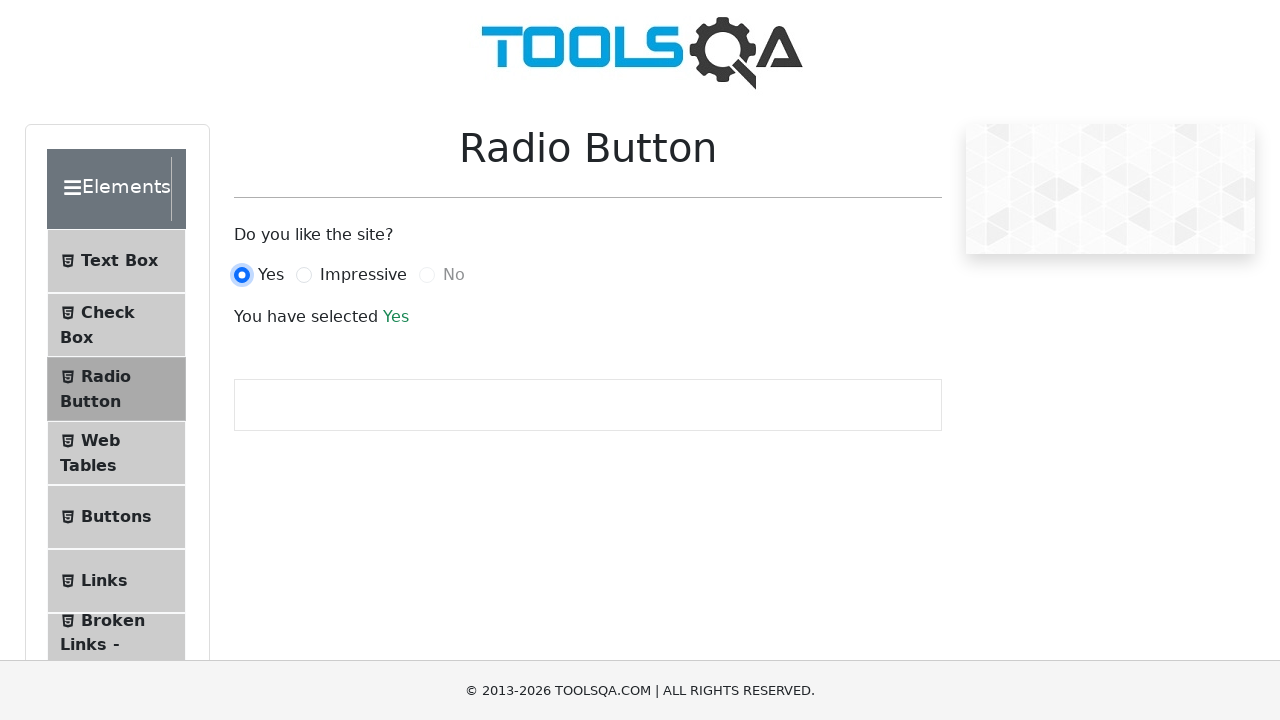

Clicked 'Impressive' radio button at (363, 275) on [for='impressiveRadio']
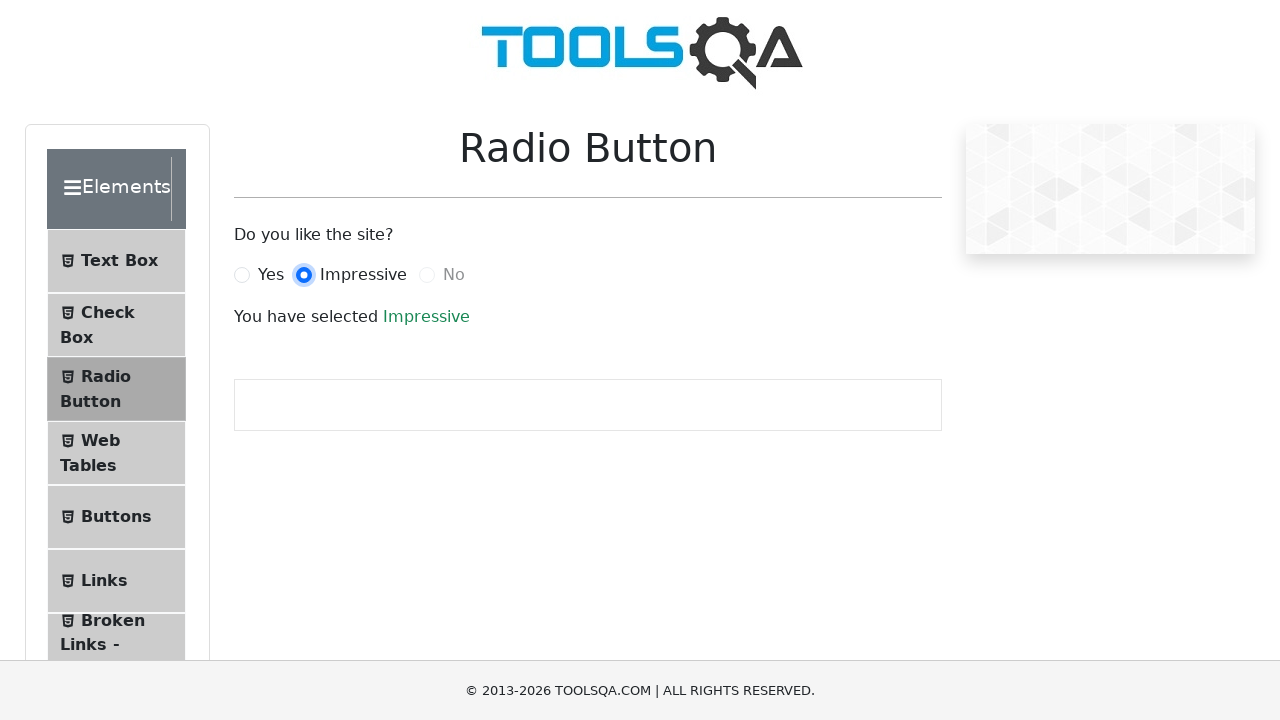

Attempted to click disabled 'No' radio button at (454, 275) on [for='noRadio']
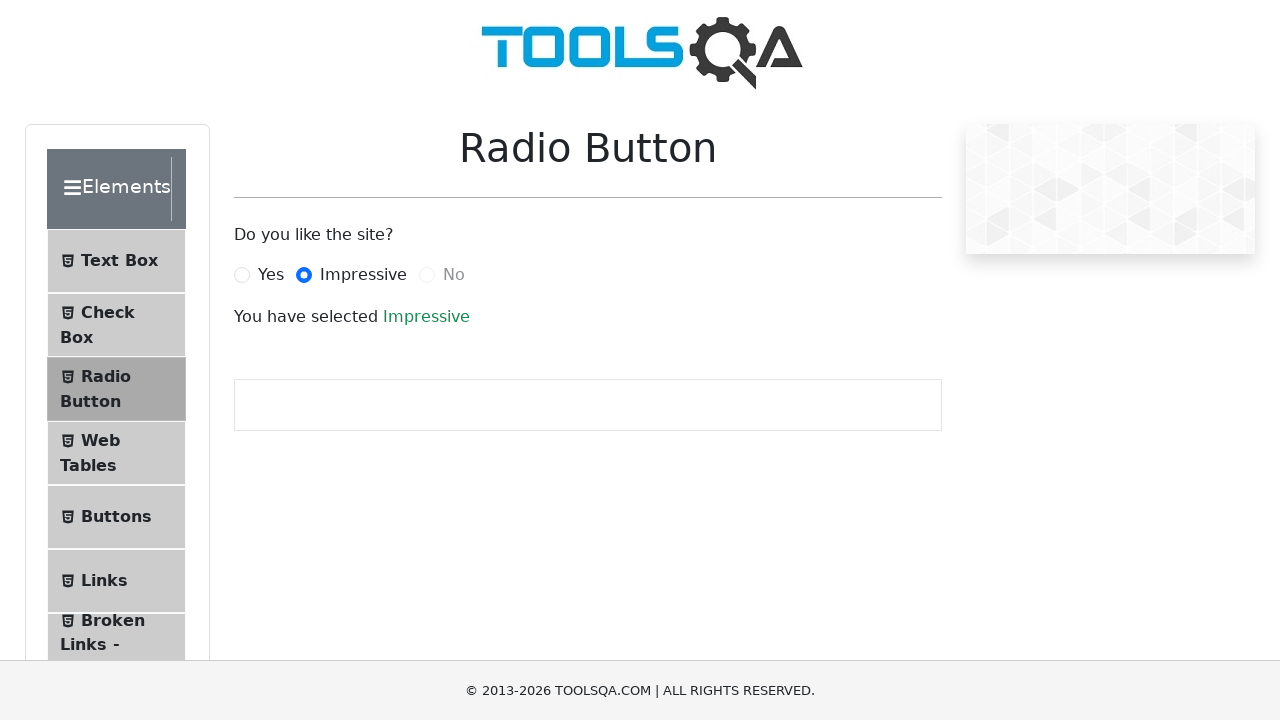

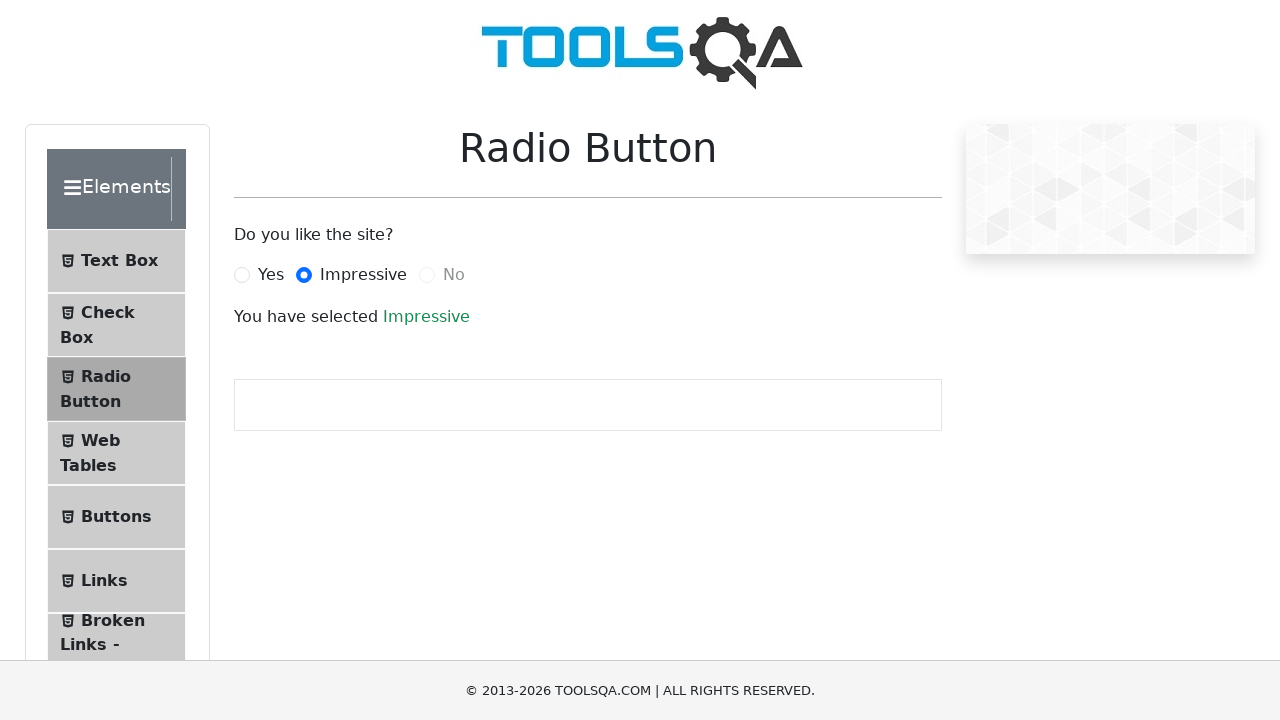